Clicks on the Tool Tips link from the Widgets page and verifies navigation

Starting URL: https://demoqa.com/widgets

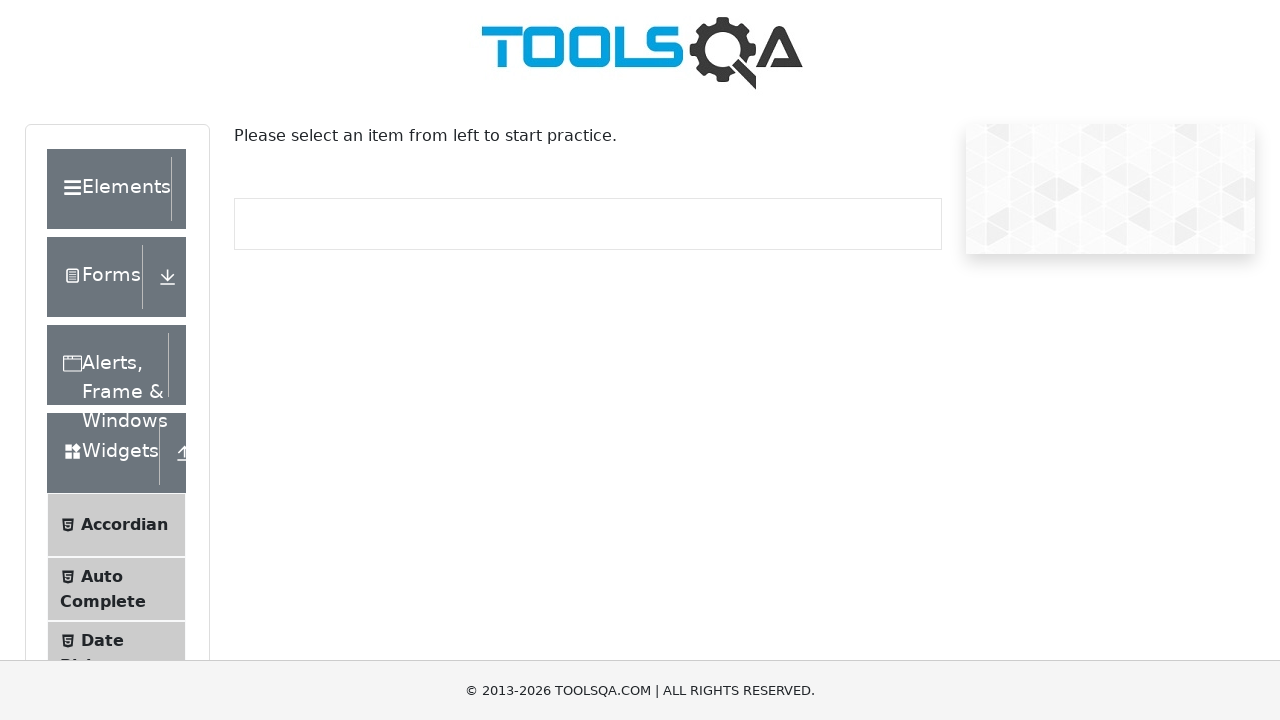

Clicked on Tool Tips link from Widgets page at (120, 361) on text=Tool Tips
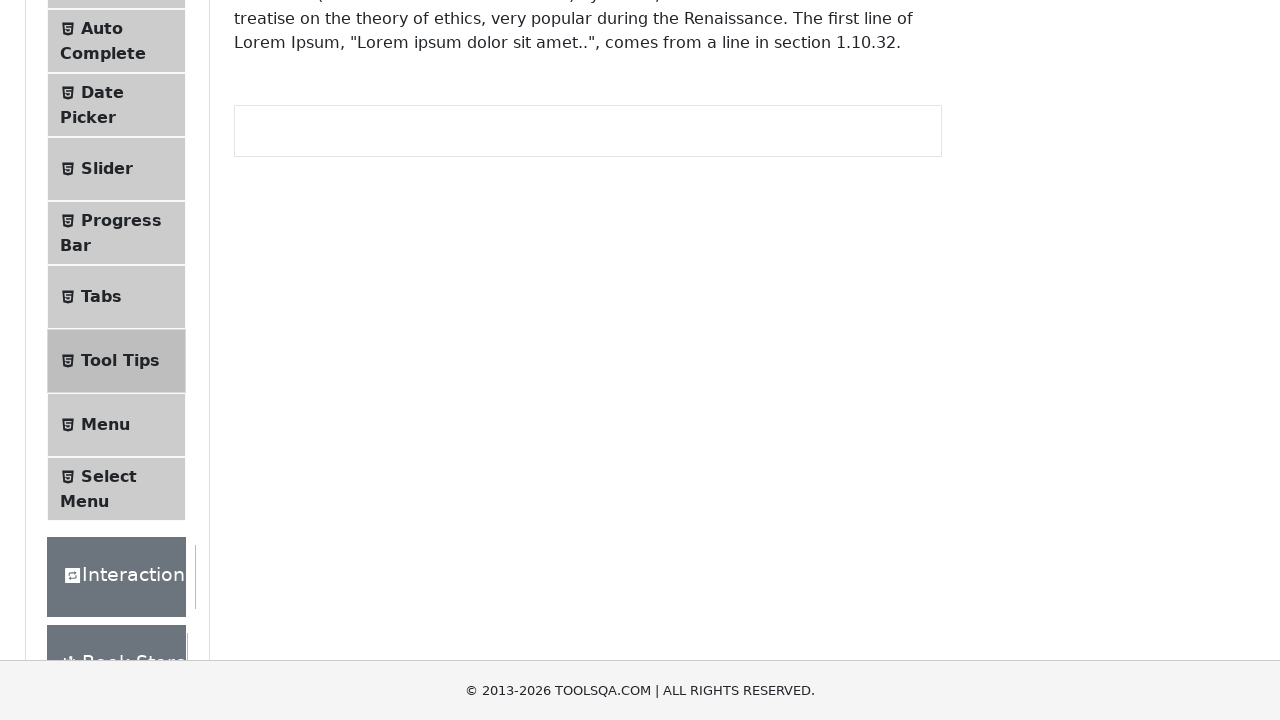

Successfully navigated to Tool Tips page
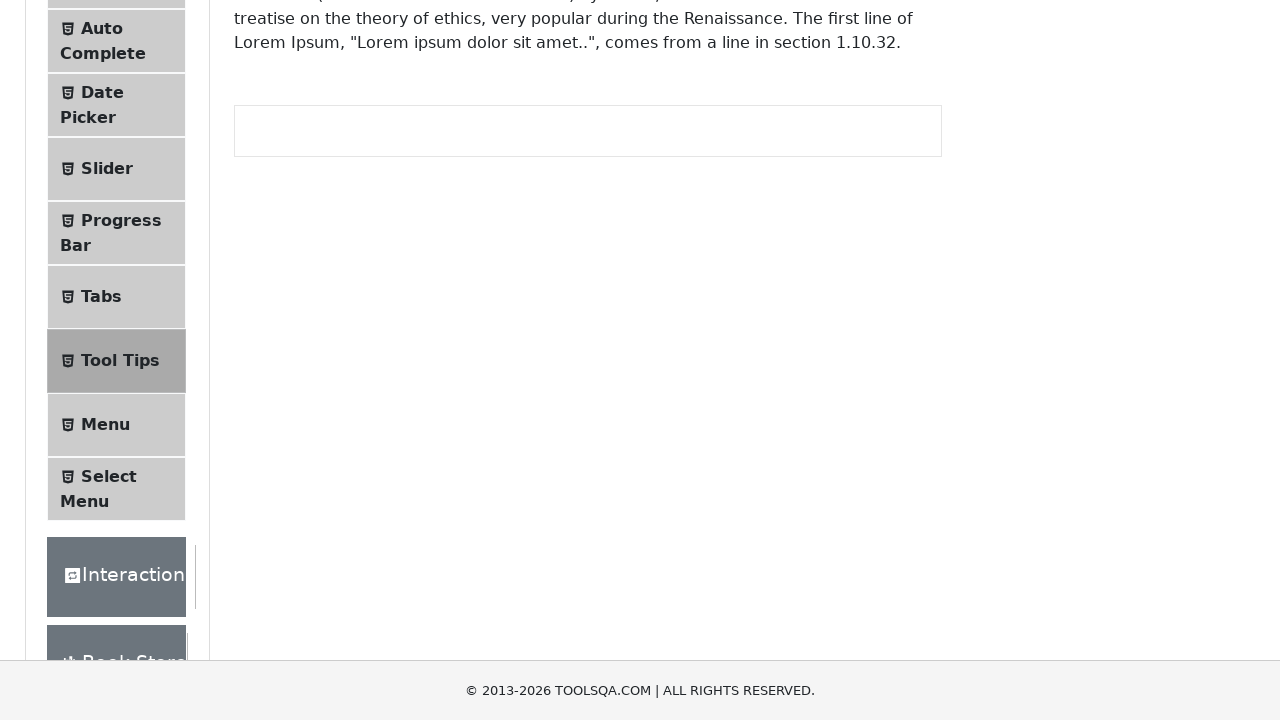

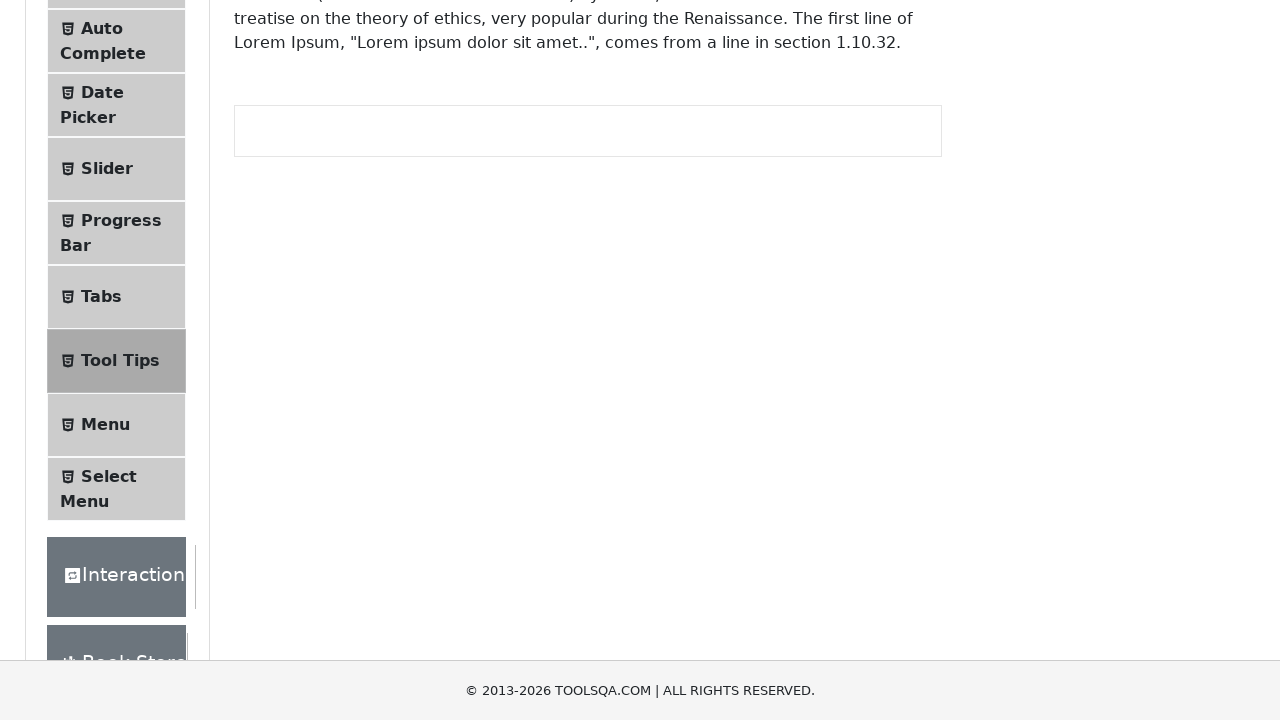